Navigates to the WebdriverIO website and verifies the page title contains the expected text

Starting URL: https://webdriver.io

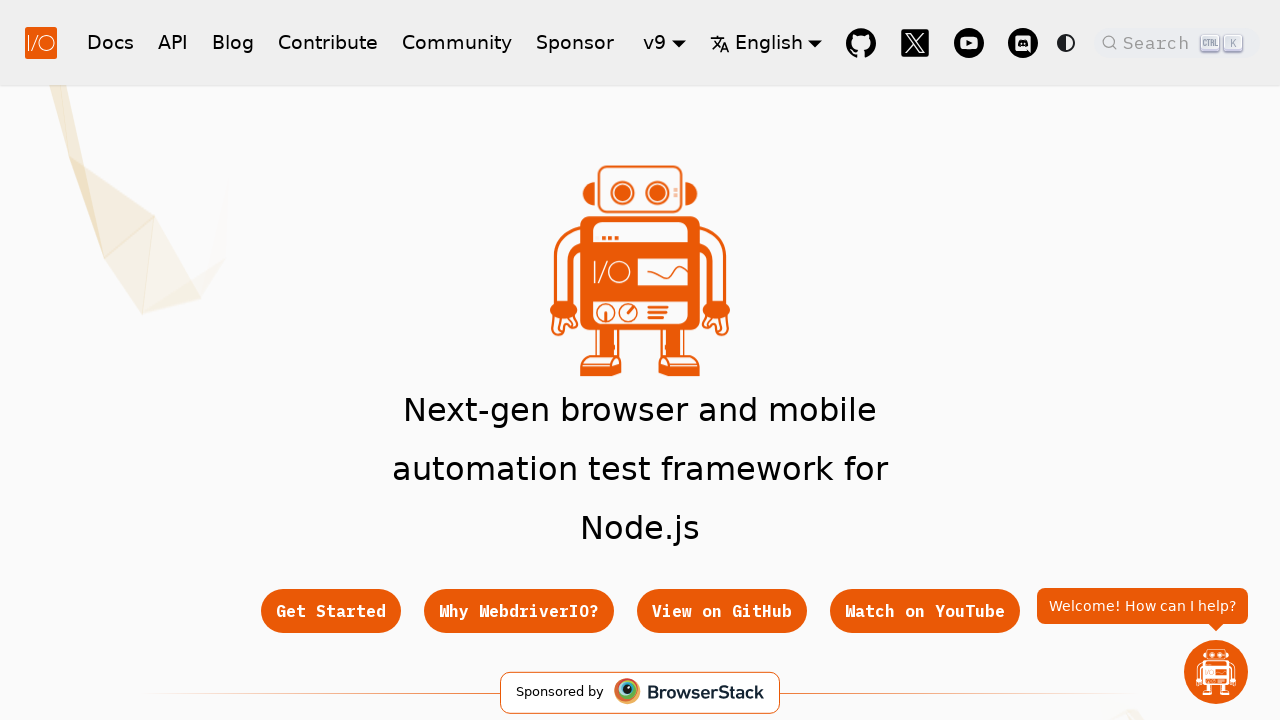

Waited for page to reach domcontentloaded state
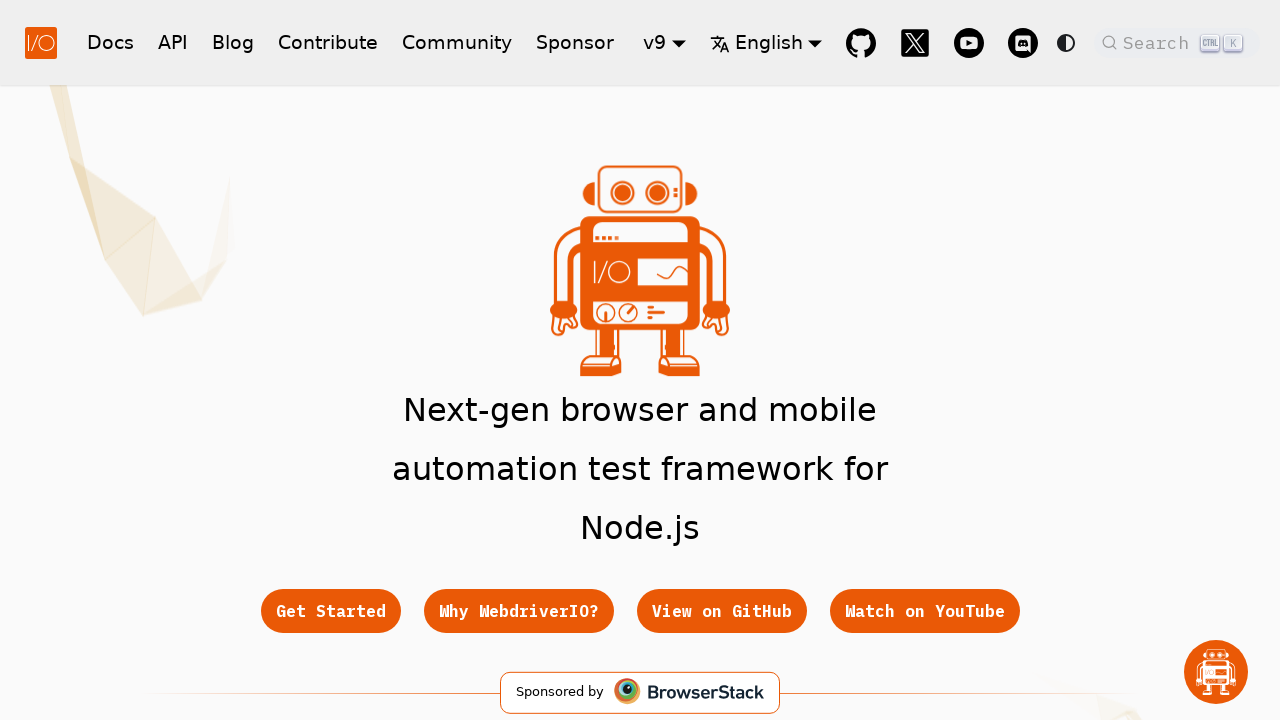

Retrieved page title: WebdriverIO · Next-gen browser and mobile automation test framework for Node.js | WebdriverIO
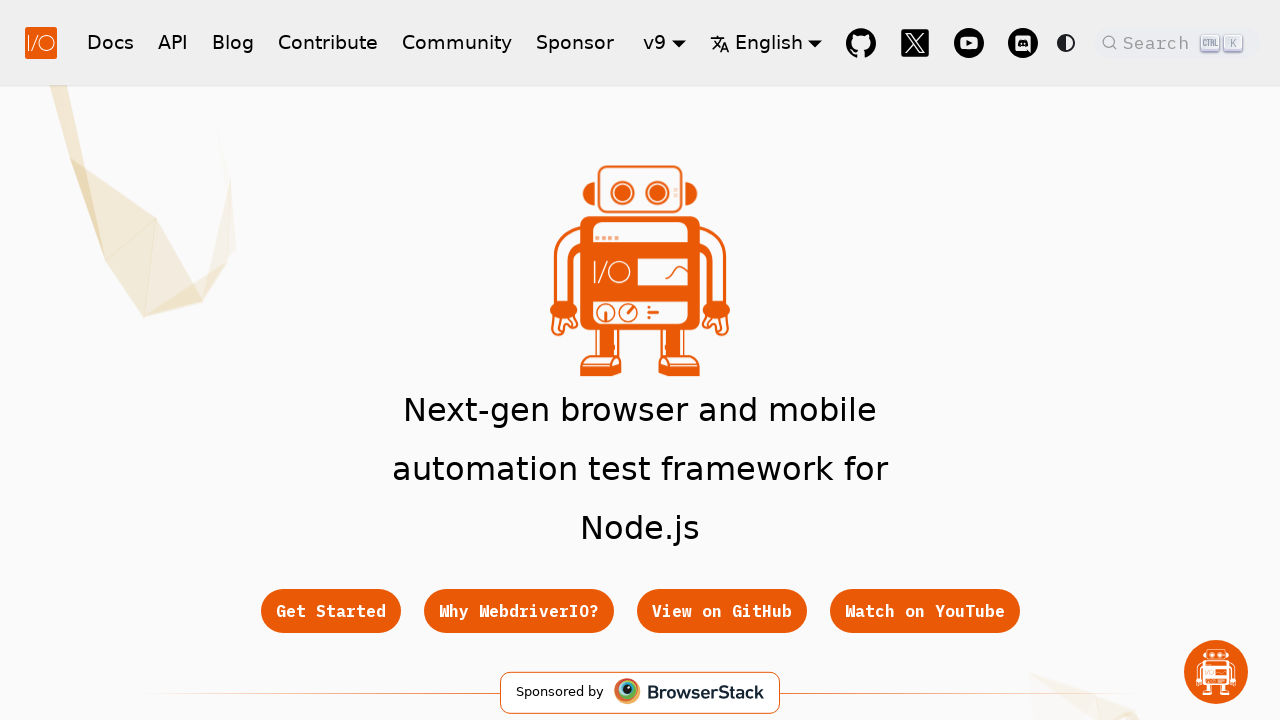

Verified page title contains 'WebdriverIO' or 'webdriver'
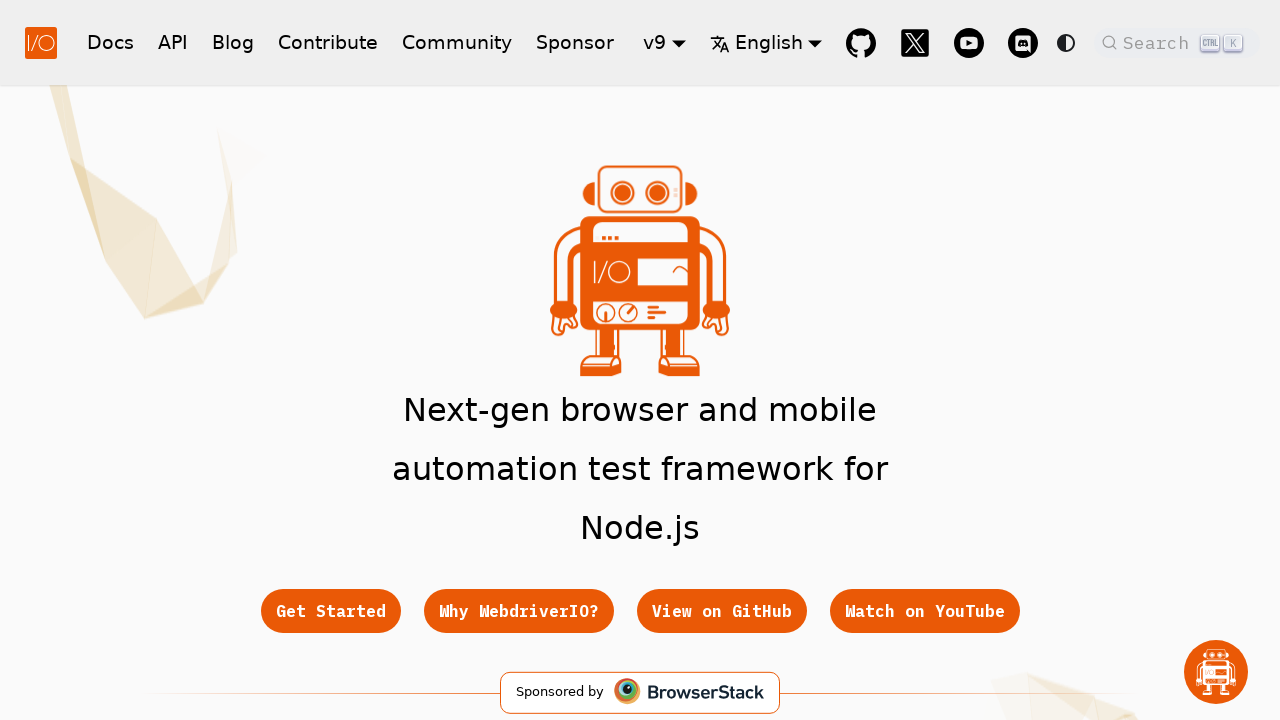

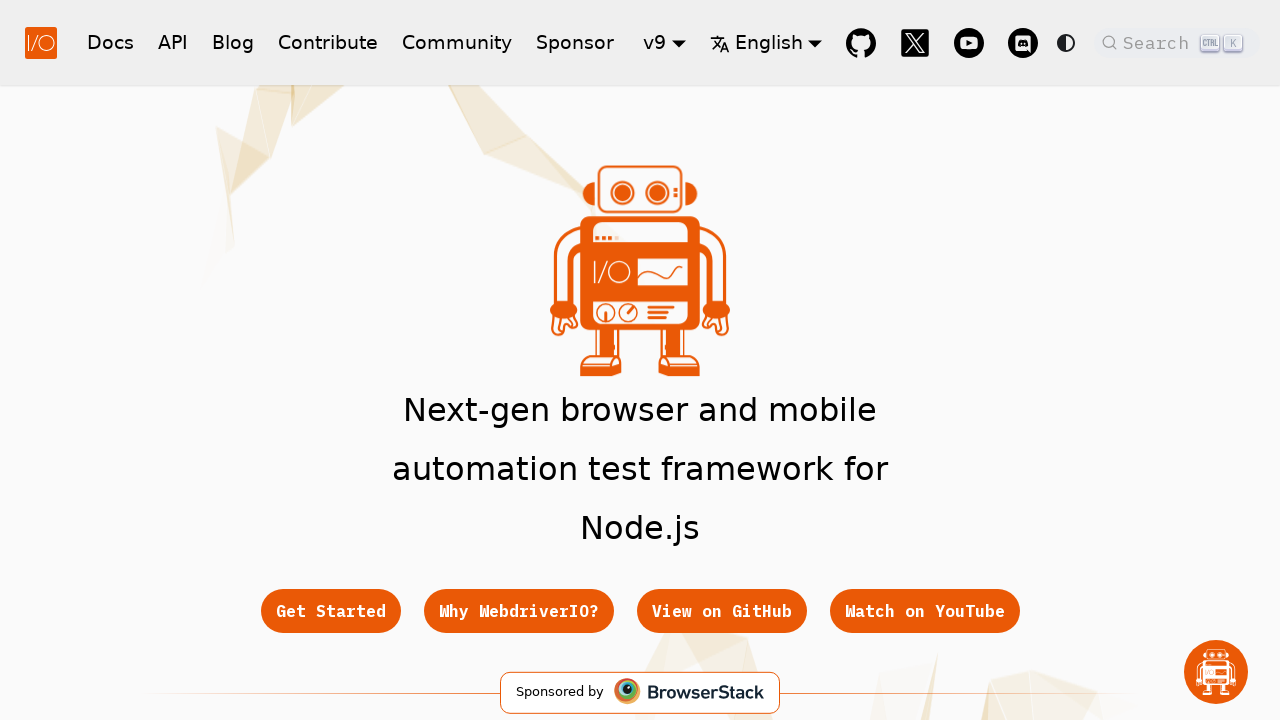